Tests mobile number field validation by entering invalid number and checking validation

Starting URL: https://demoqa.com/automation-practice-form

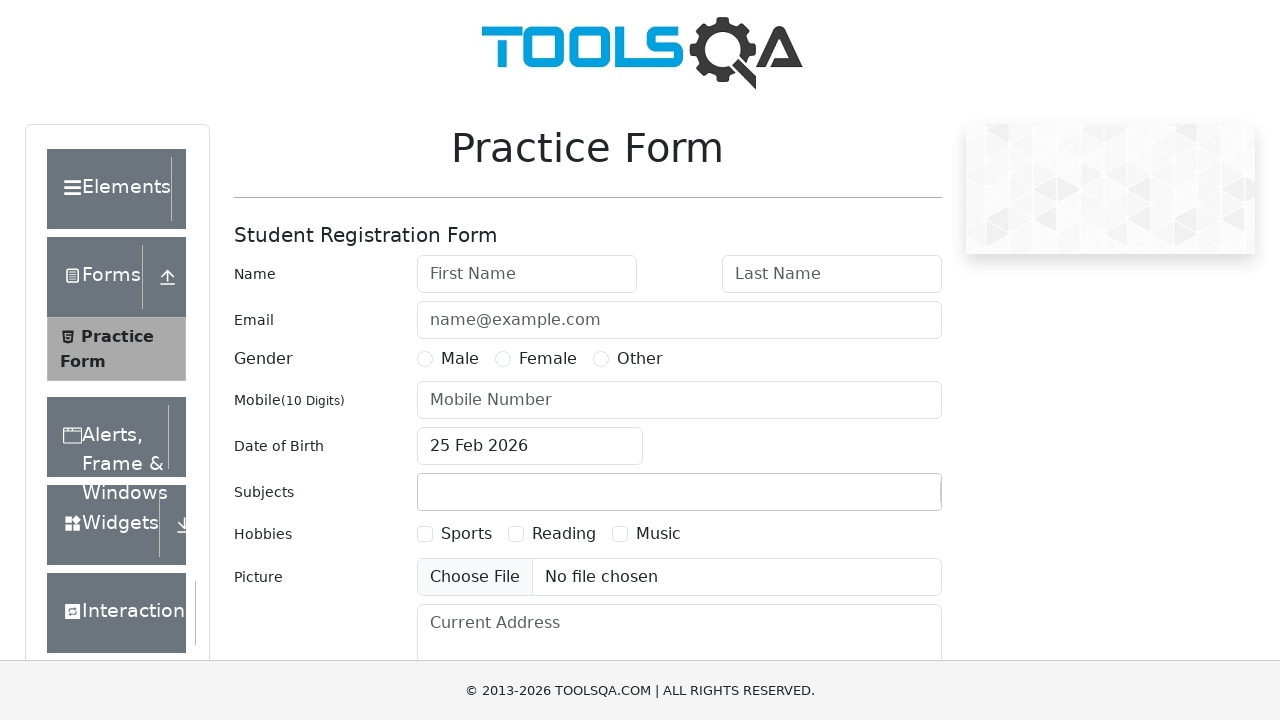

Cleared mobile number field on #userNumber
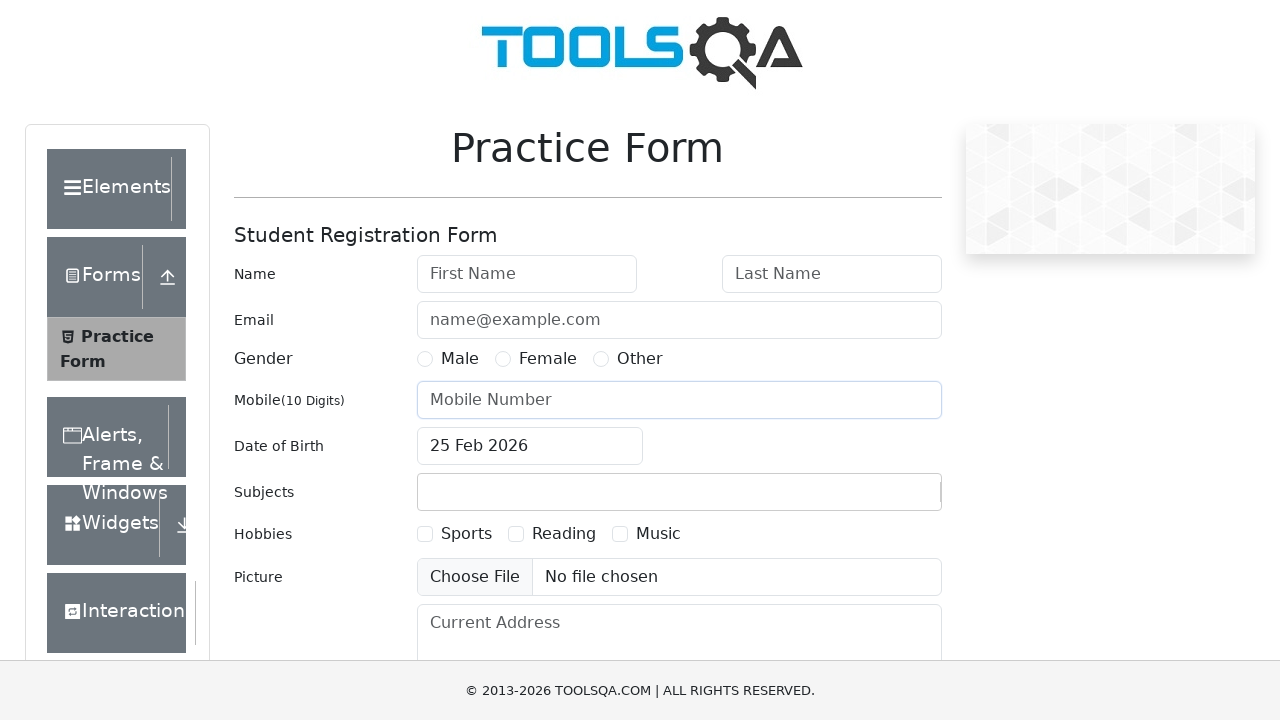

Entered invalid mobile number '12345' (less than 10 digits) on #userNumber
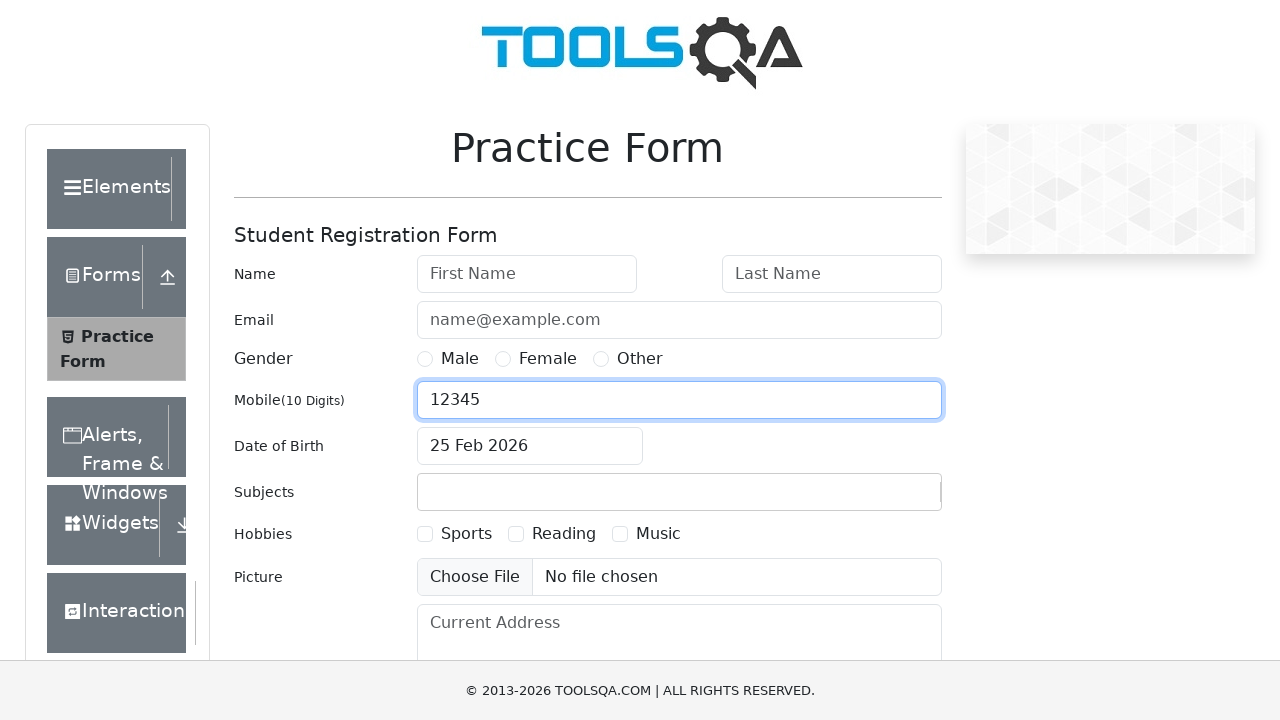

Scrolled down to submit button
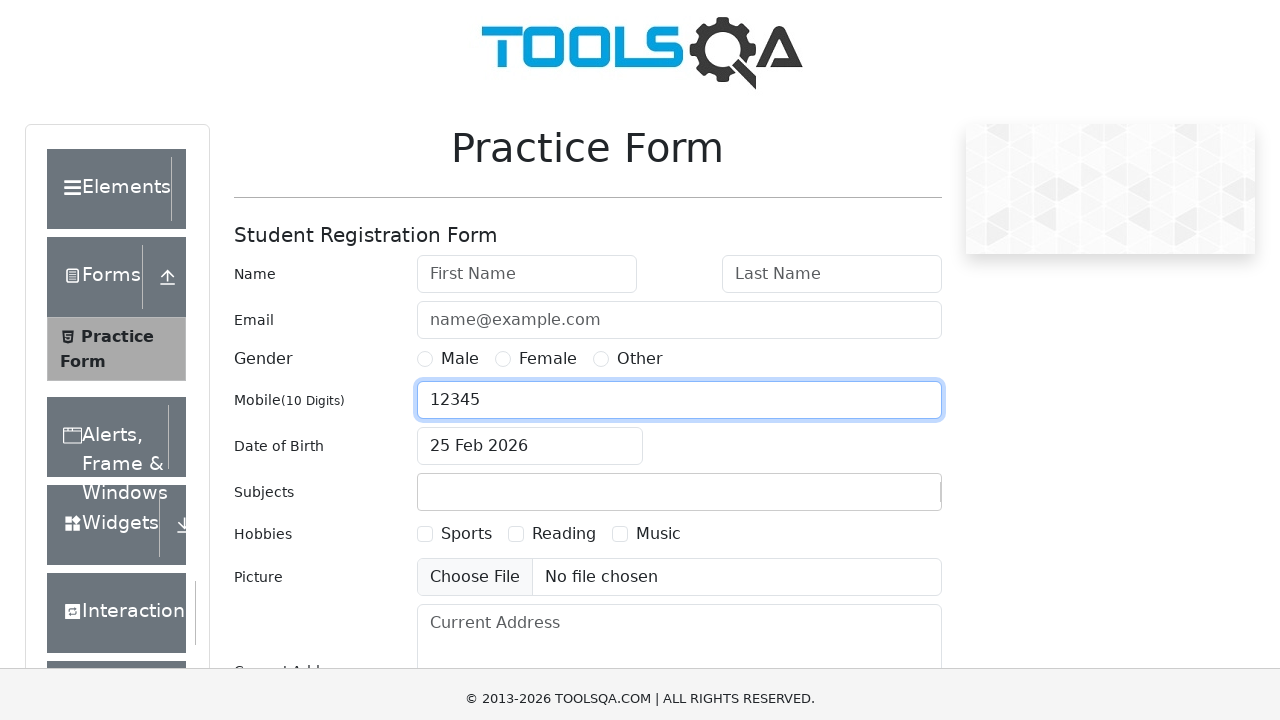

Clicked submit button to attempt form submission at (885, 499) on #submit
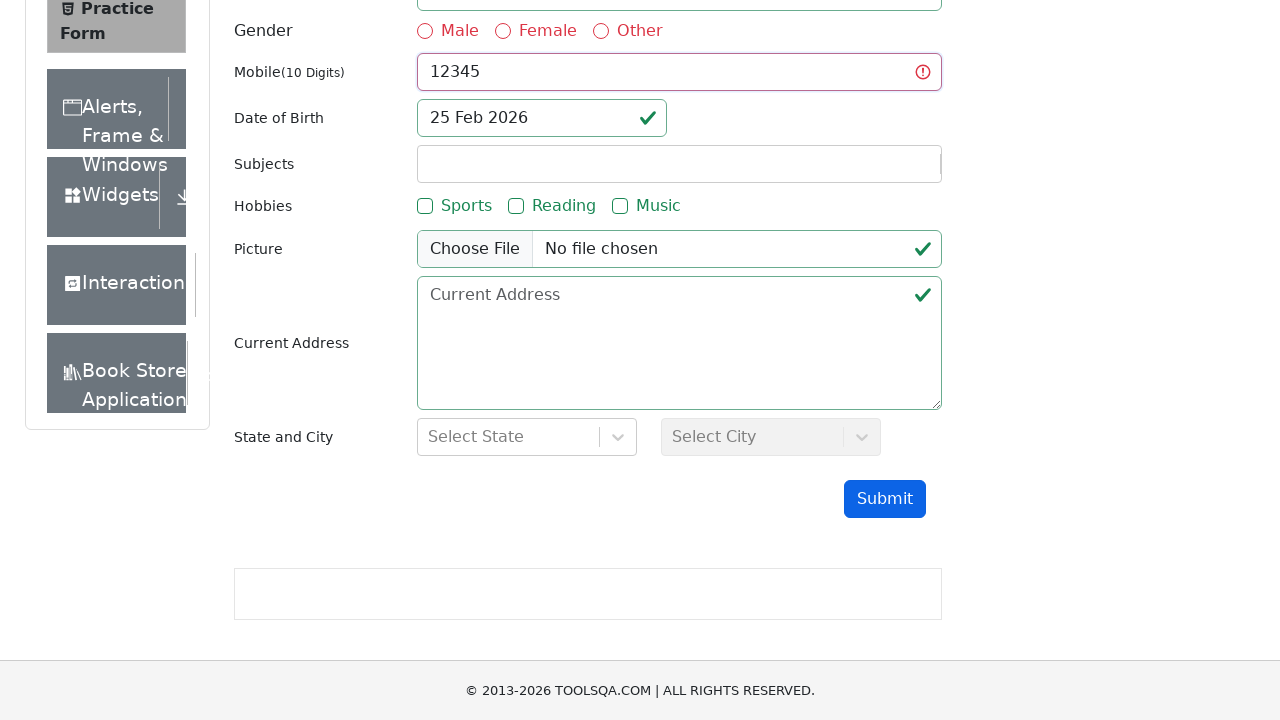

Waited for validation response
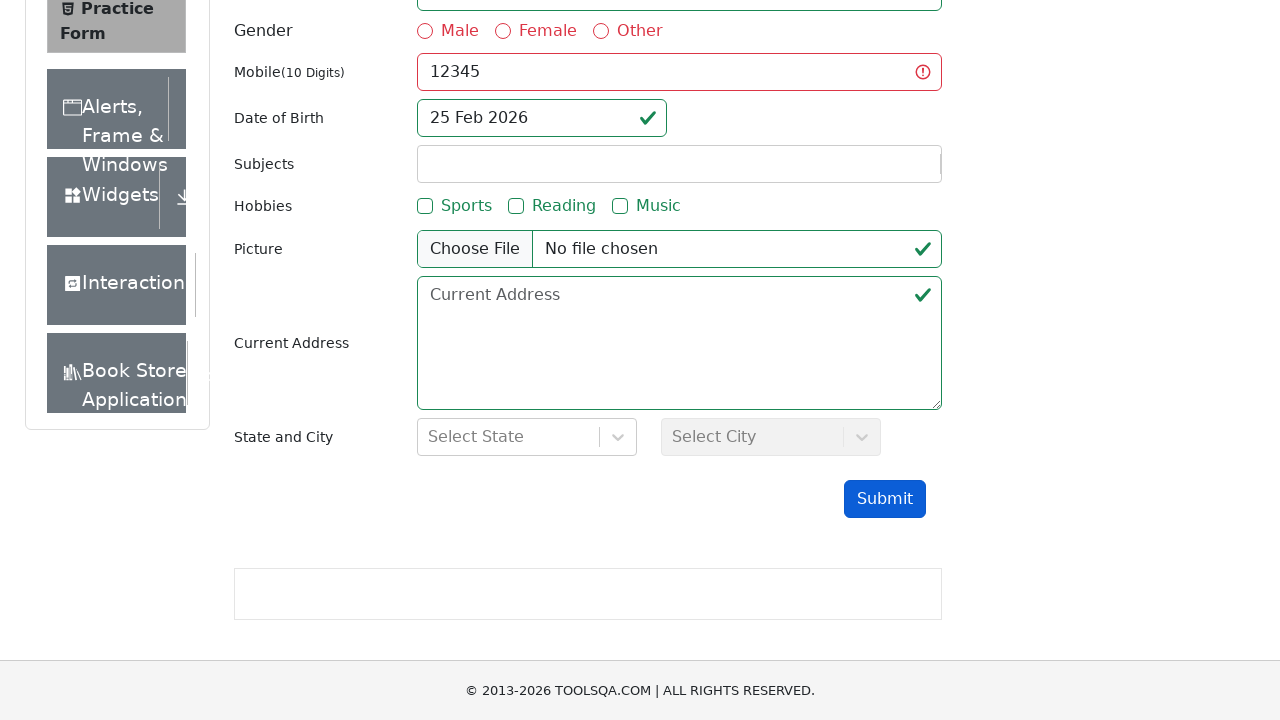

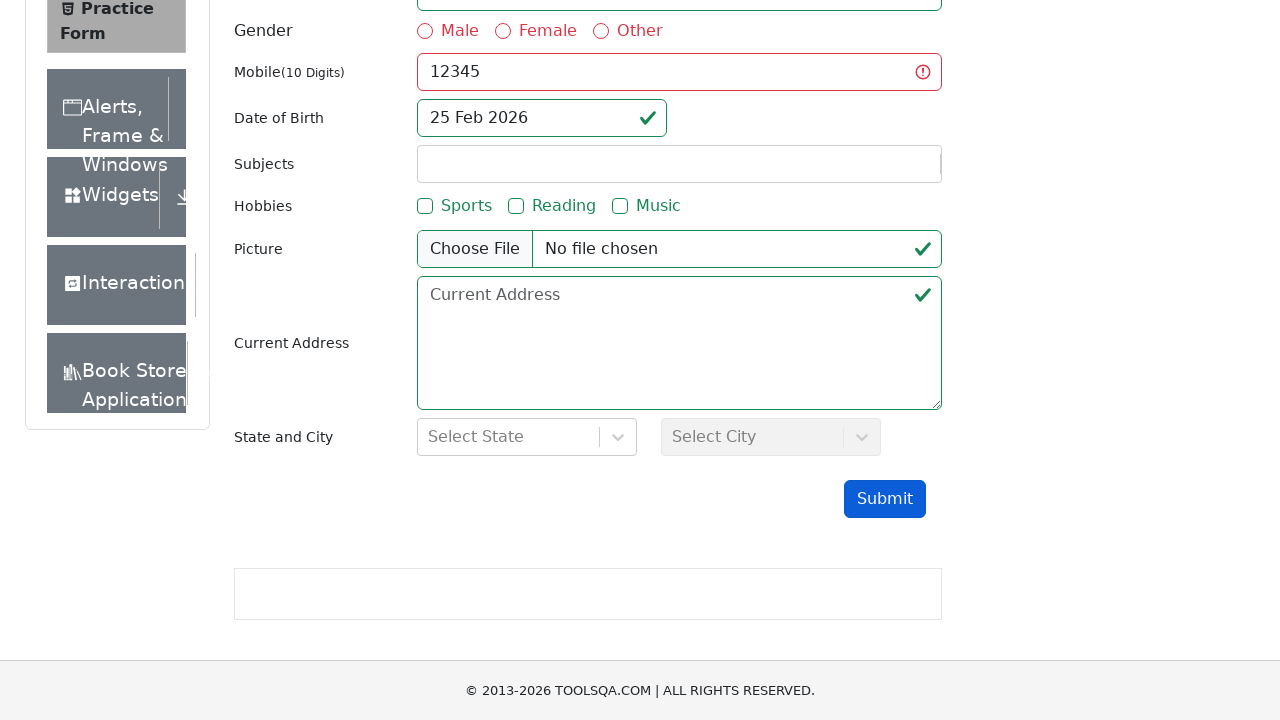